Tests the Python.org search functionality by entering a search query and submitting the form

Starting URL: https://www.python.org

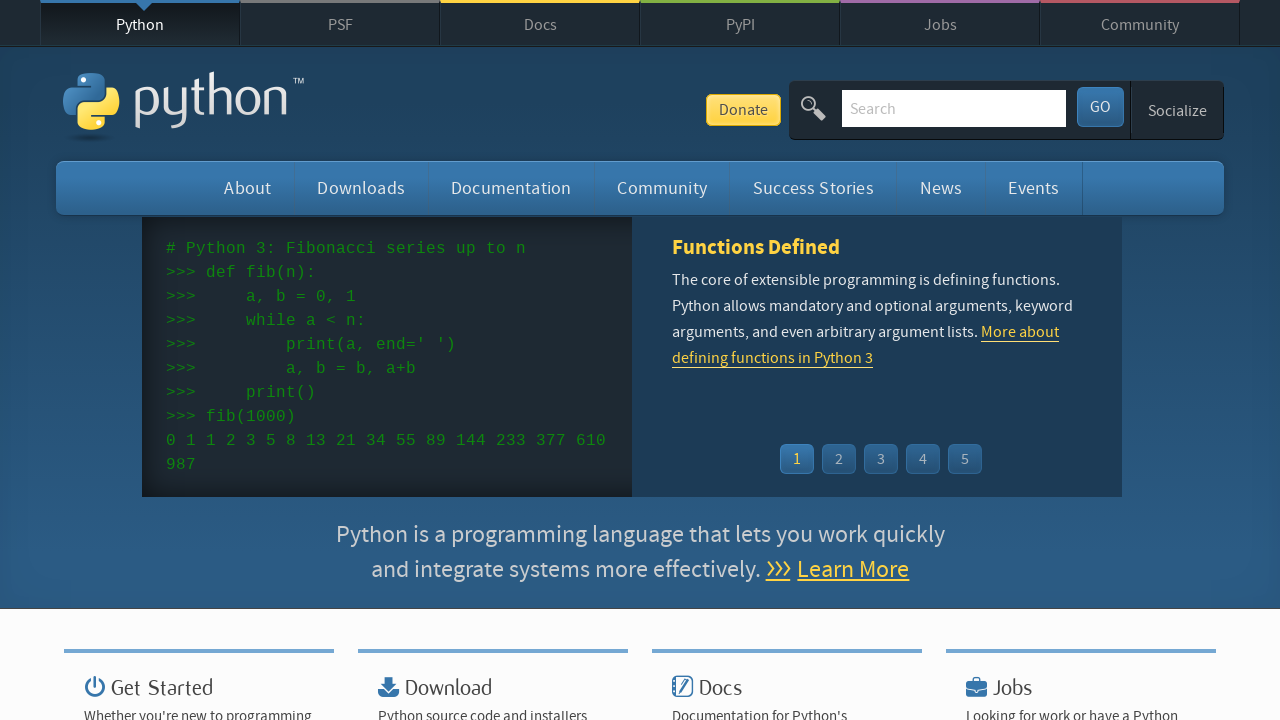

Verified page title contains 'Python'
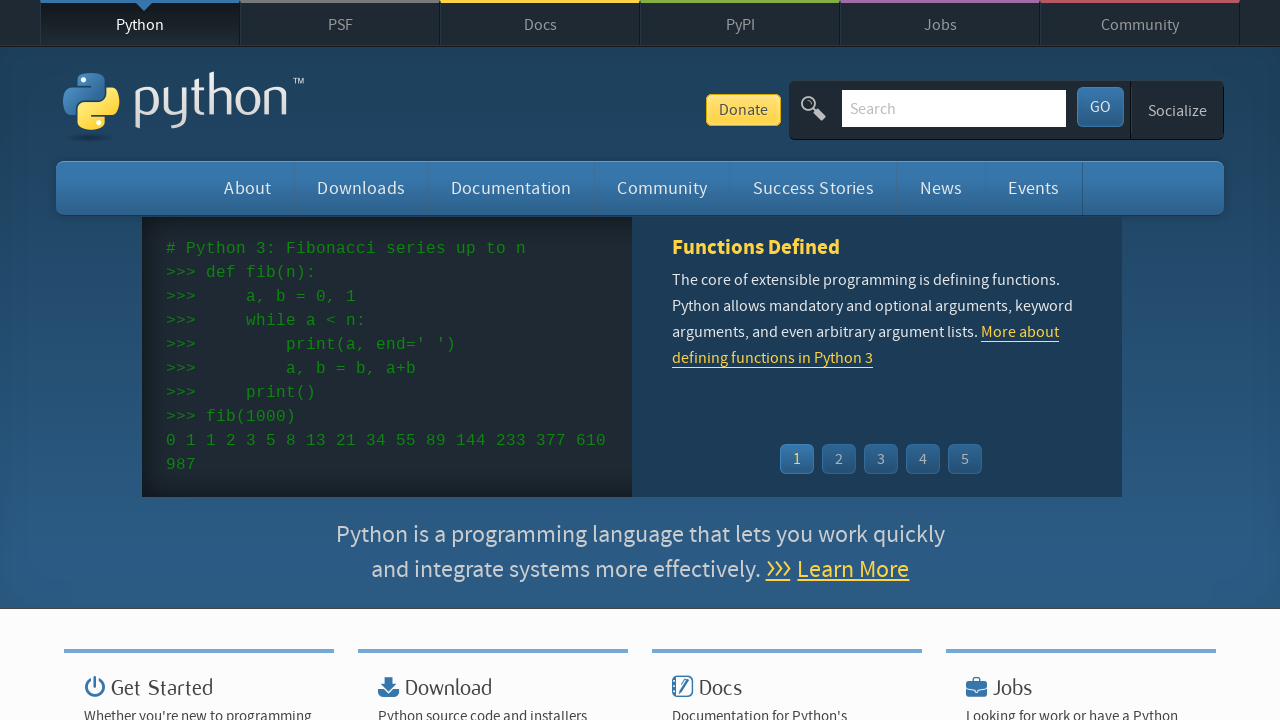

Located search input field
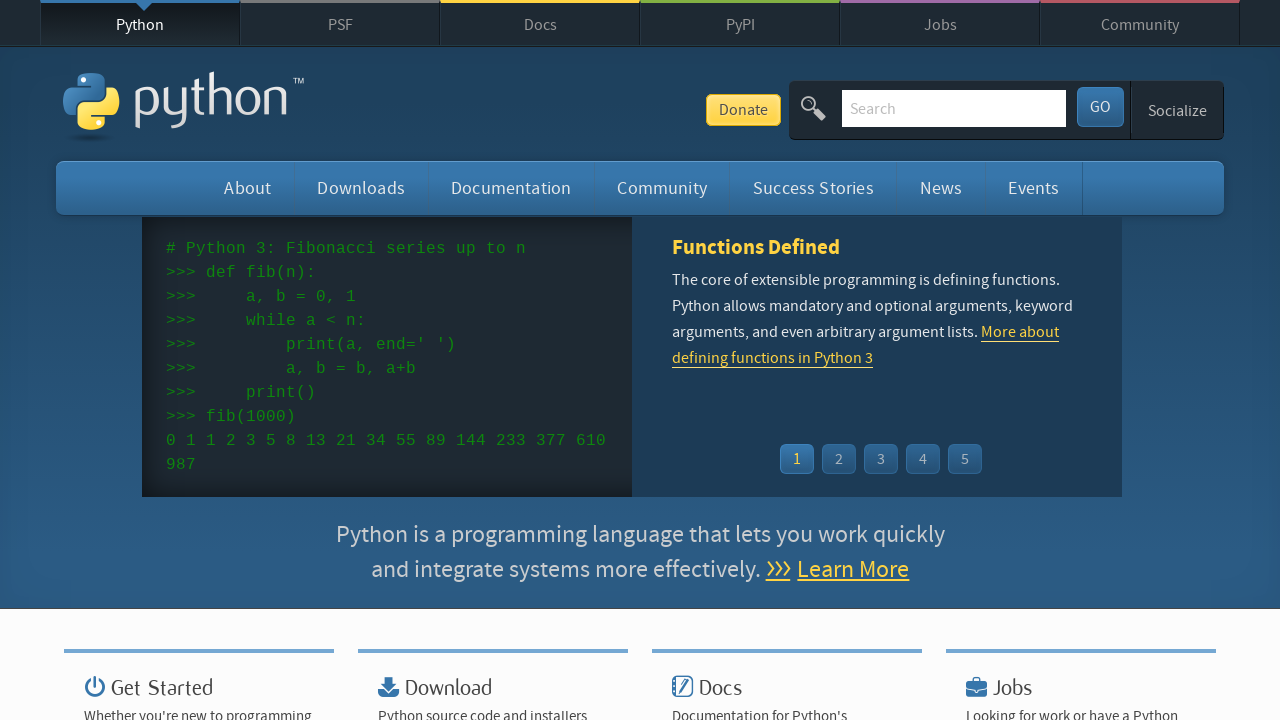

Cleared search input field on input[name='q']
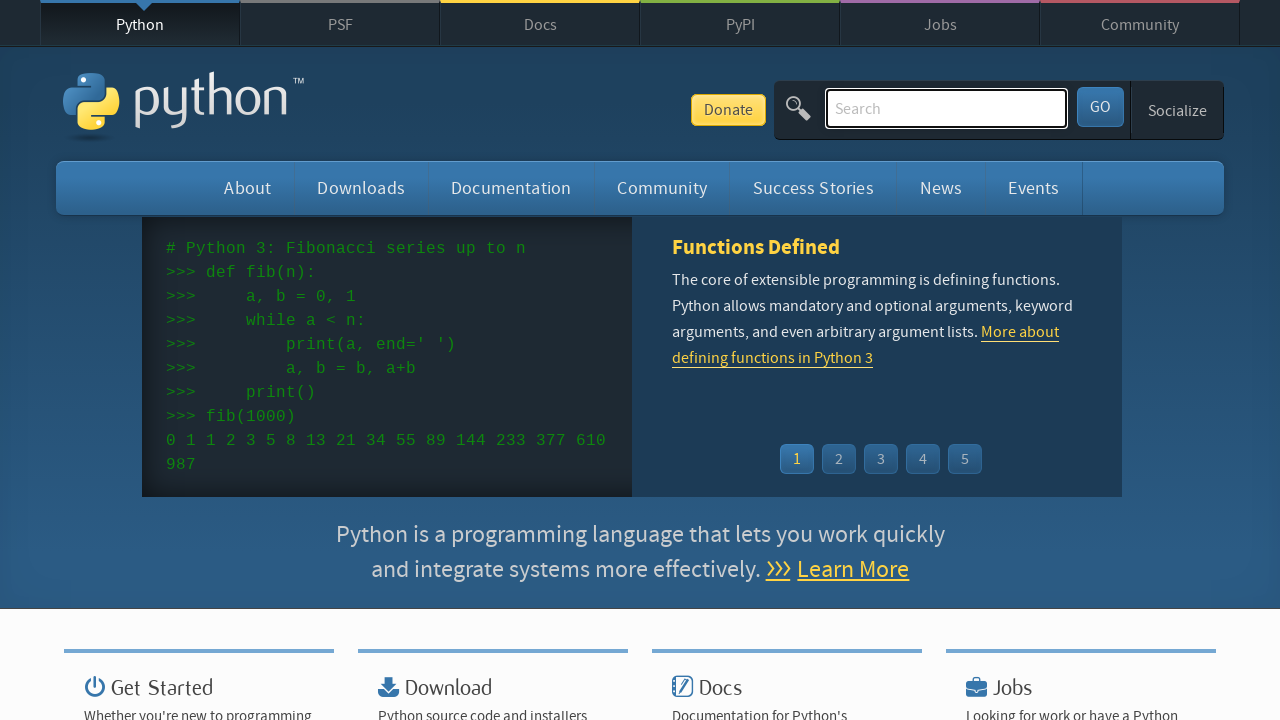

Filled search input with 'pycon' on input[name='q']
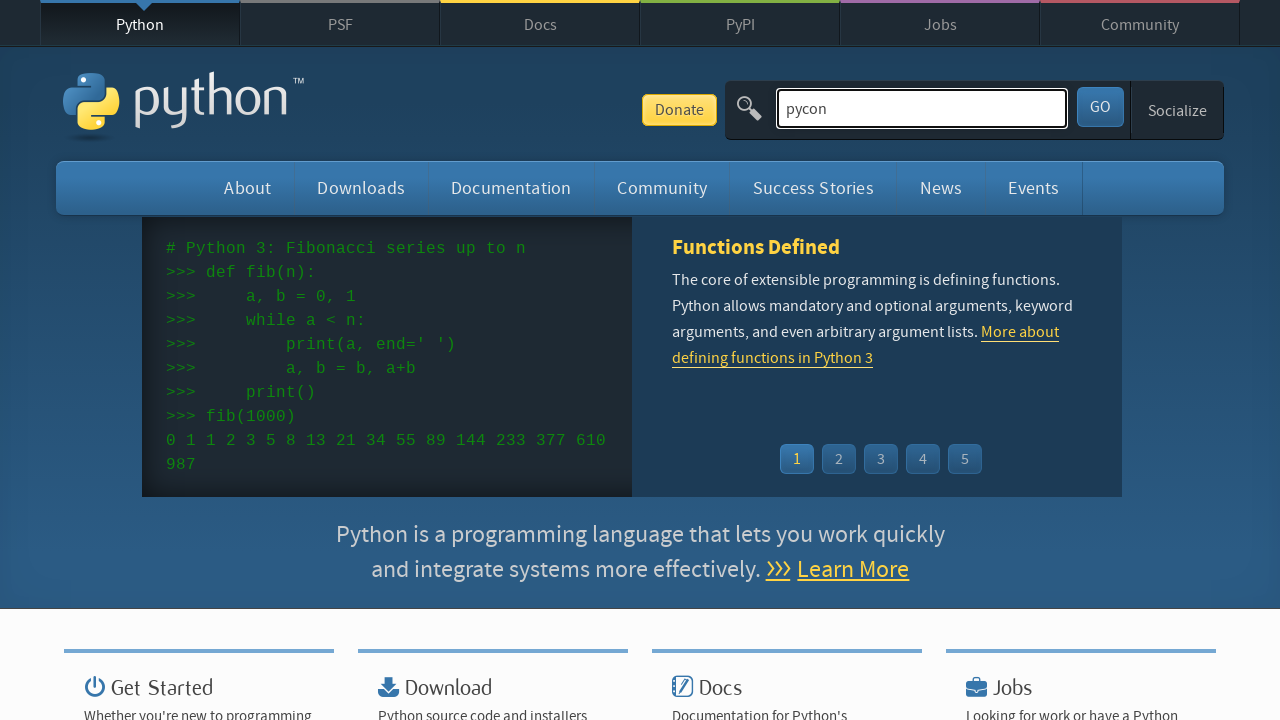

Pressed Enter to submit search form on input[name='q']
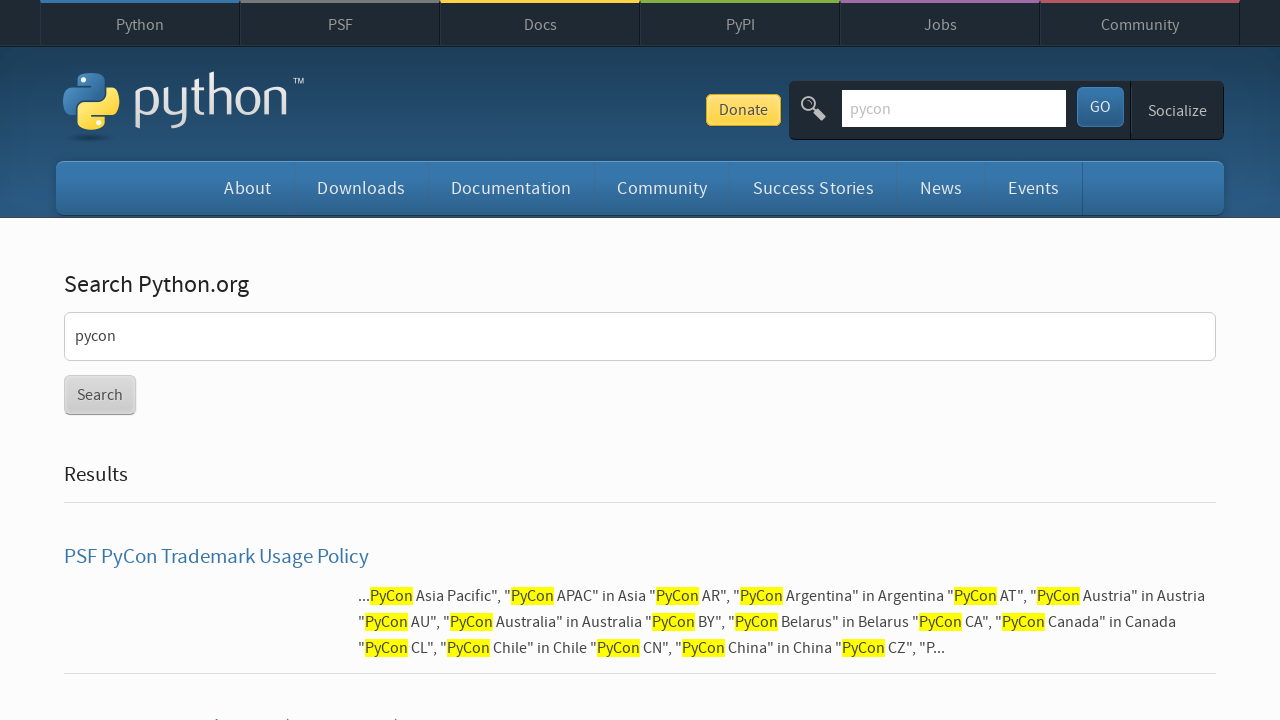

Waited for search results page to load
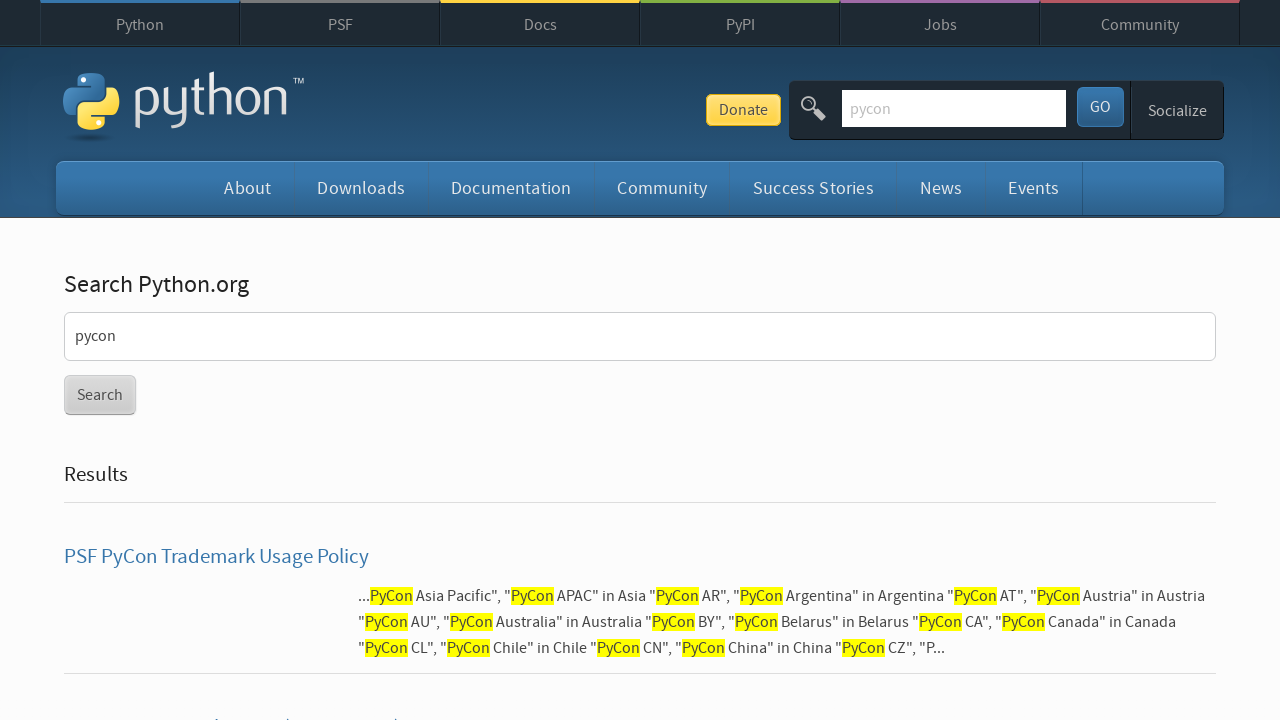

Verified search results were found
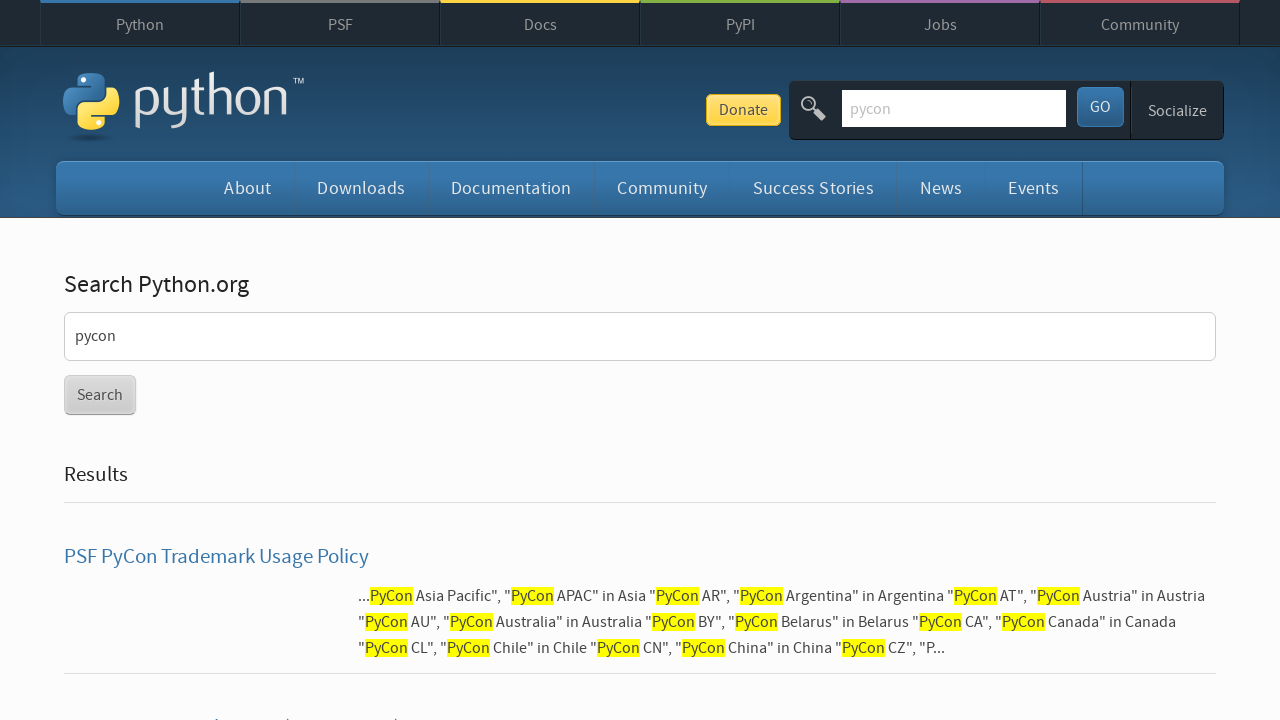

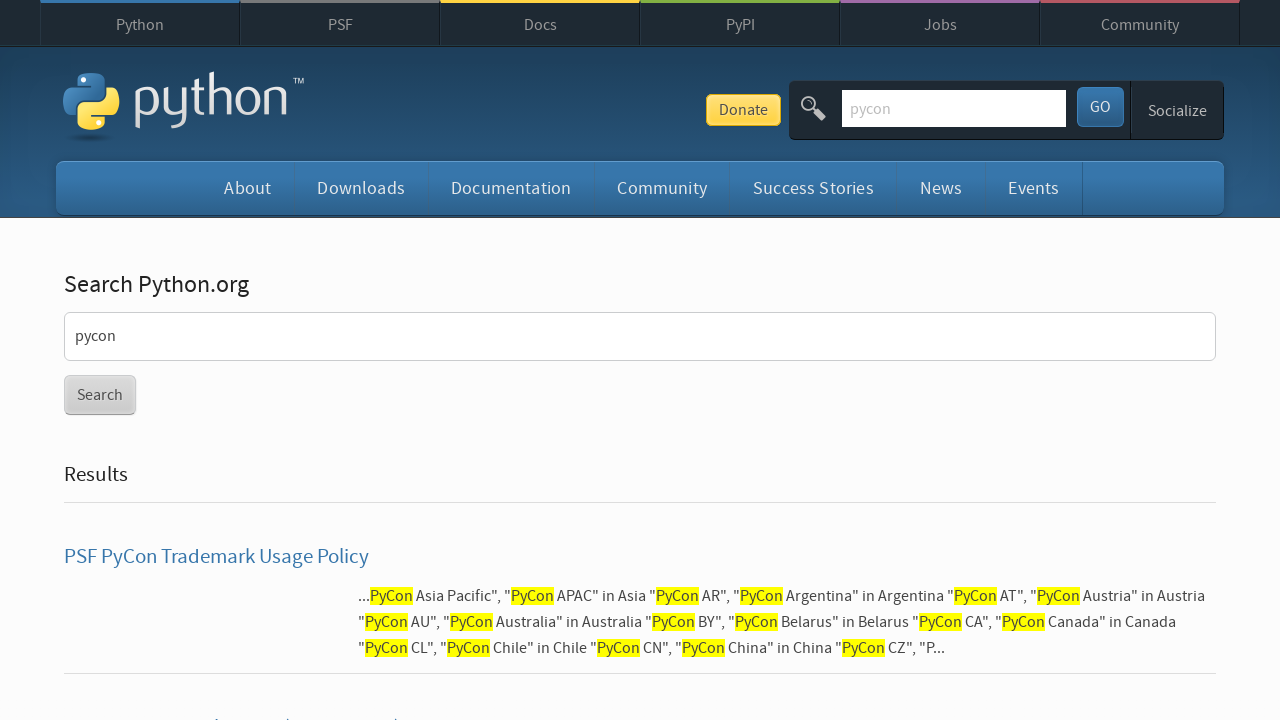